Tests that todo data persists after page reload

Starting URL: https://demo.playwright.dev/todomvc

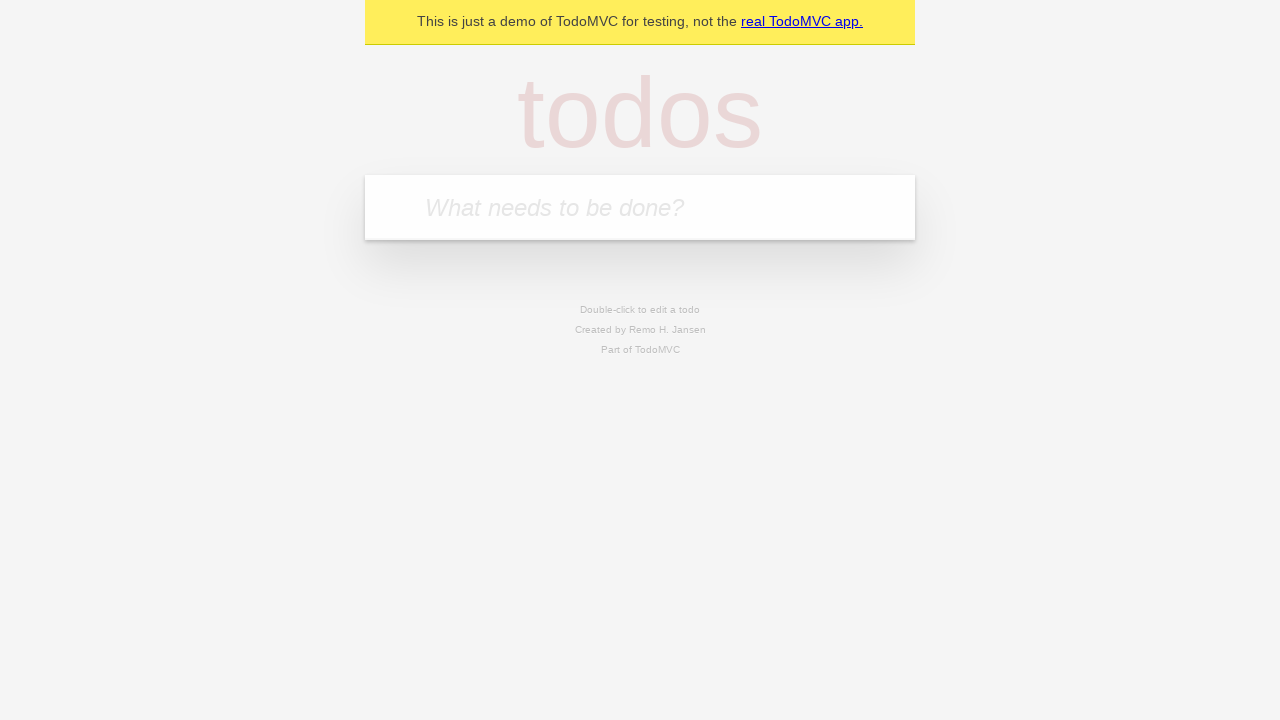

Filled todo input field with 'buy some cheese' on internal:attr=[placeholder="What needs to be done?"i]
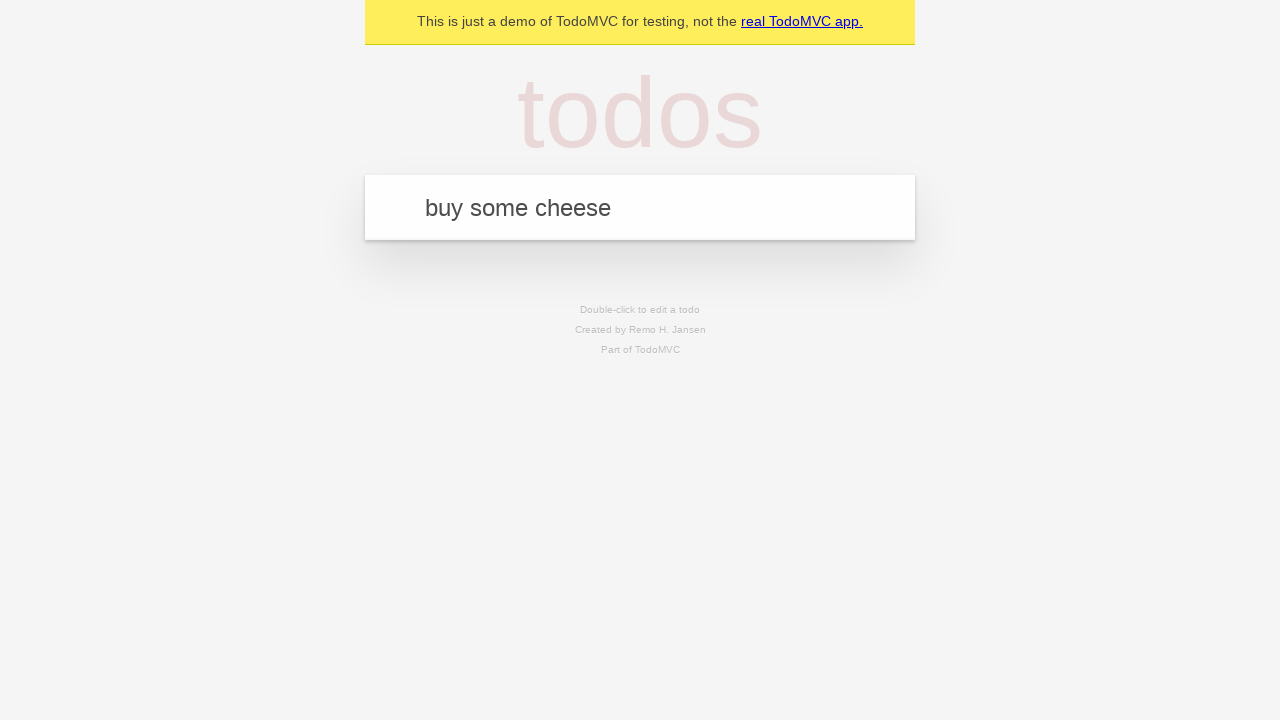

Pressed Enter to add first todo 'buy some cheese' on internal:attr=[placeholder="What needs to be done?"i]
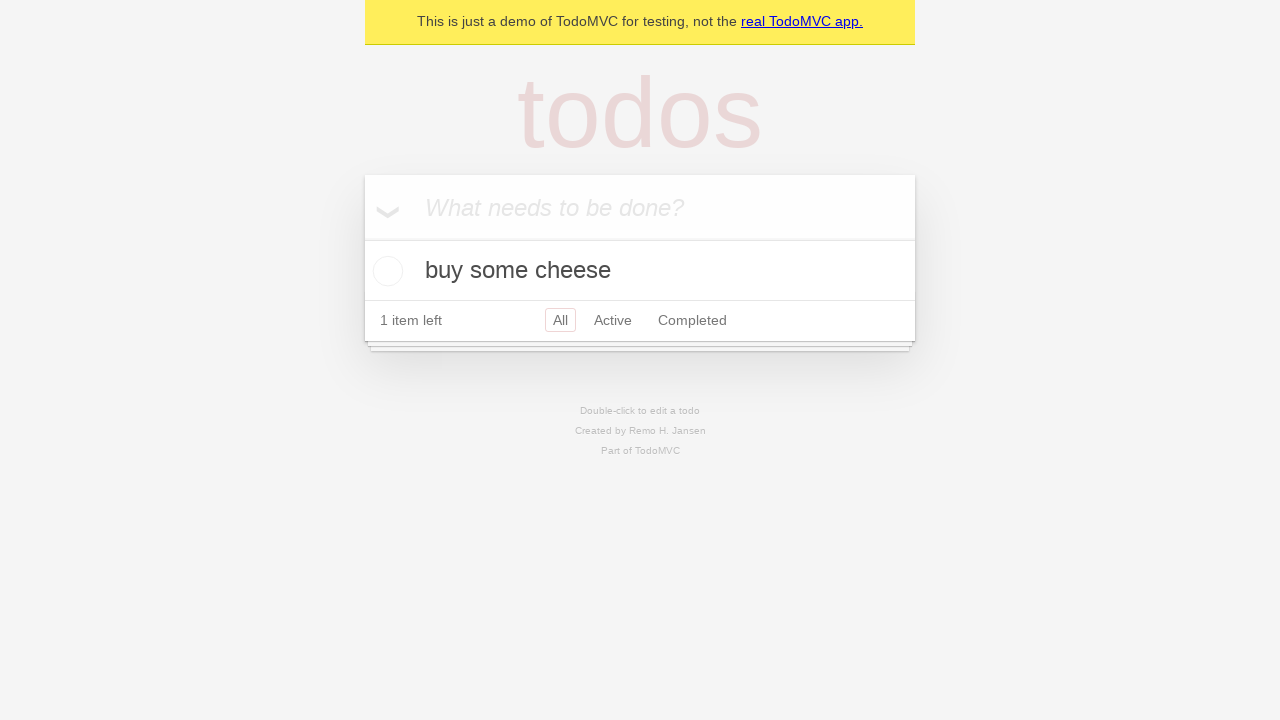

Filled todo input field with 'feed the cat' on internal:attr=[placeholder="What needs to be done?"i]
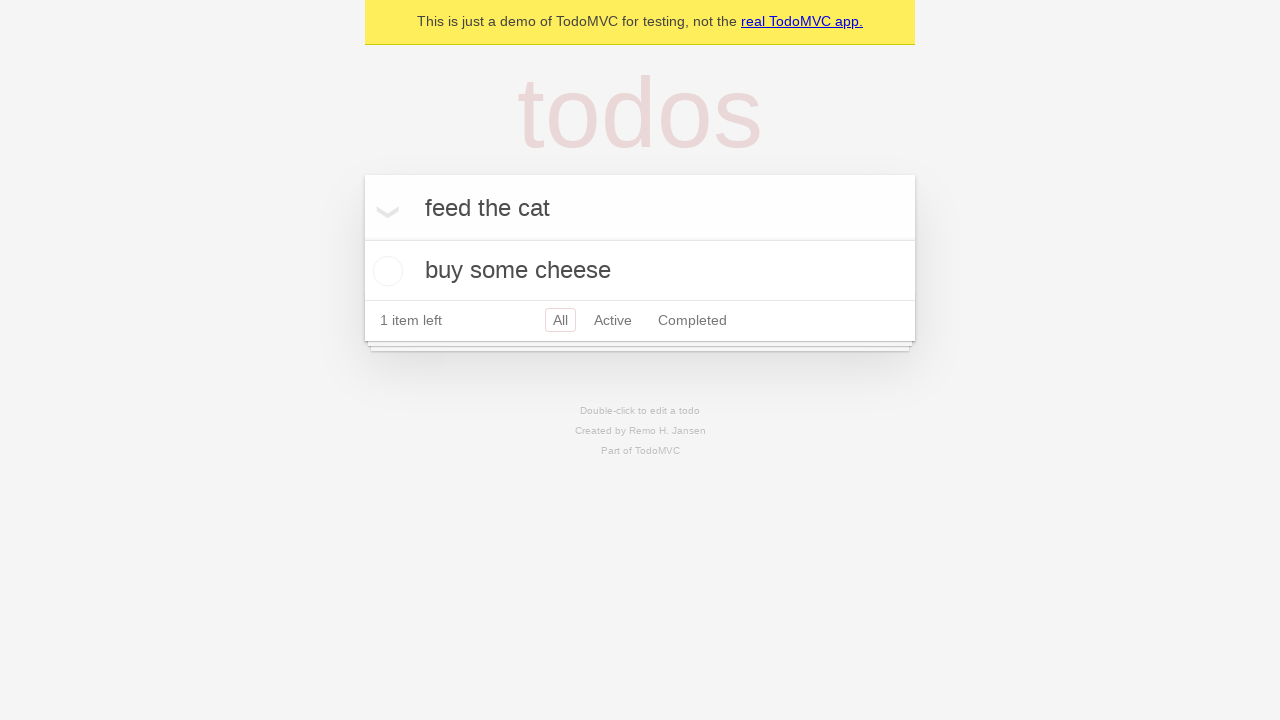

Pressed Enter to add second todo 'feed the cat' on internal:attr=[placeholder="What needs to be done?"i]
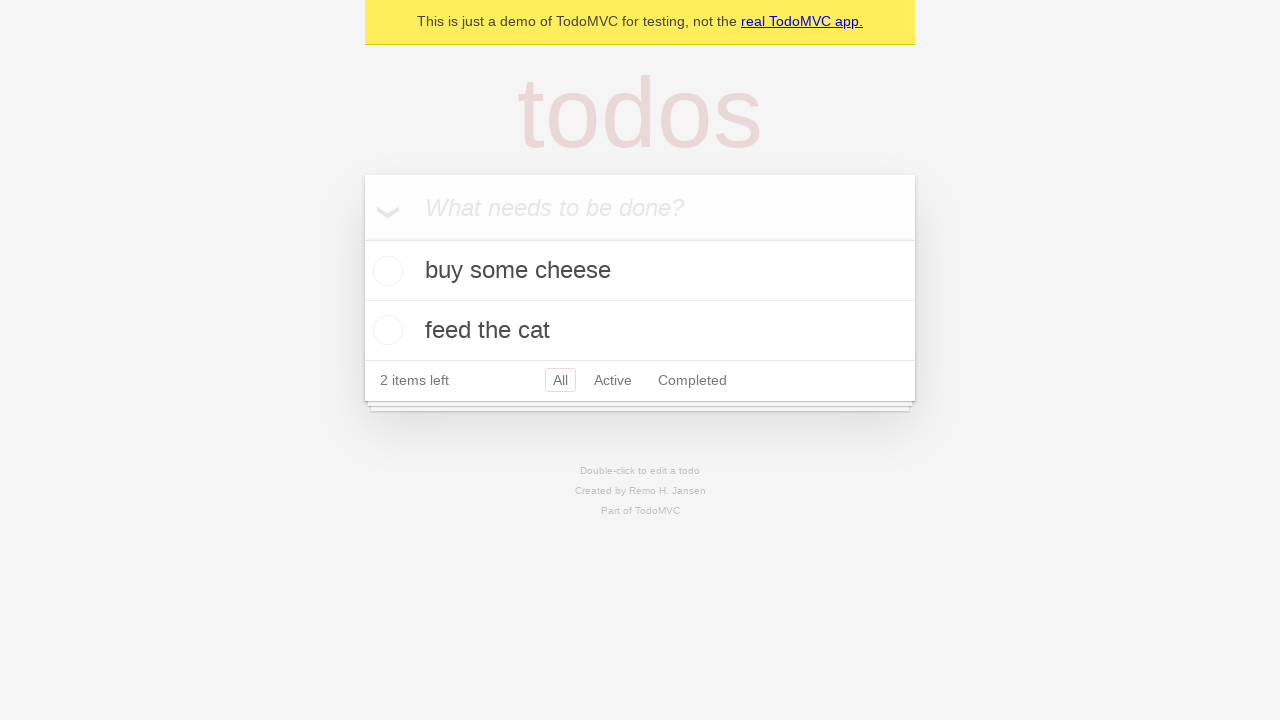

Checked the first todo item 'buy some cheese' at (385, 271) on internal:testid=[data-testid="todo-item"s] >> nth=0 >> internal:role=checkbox
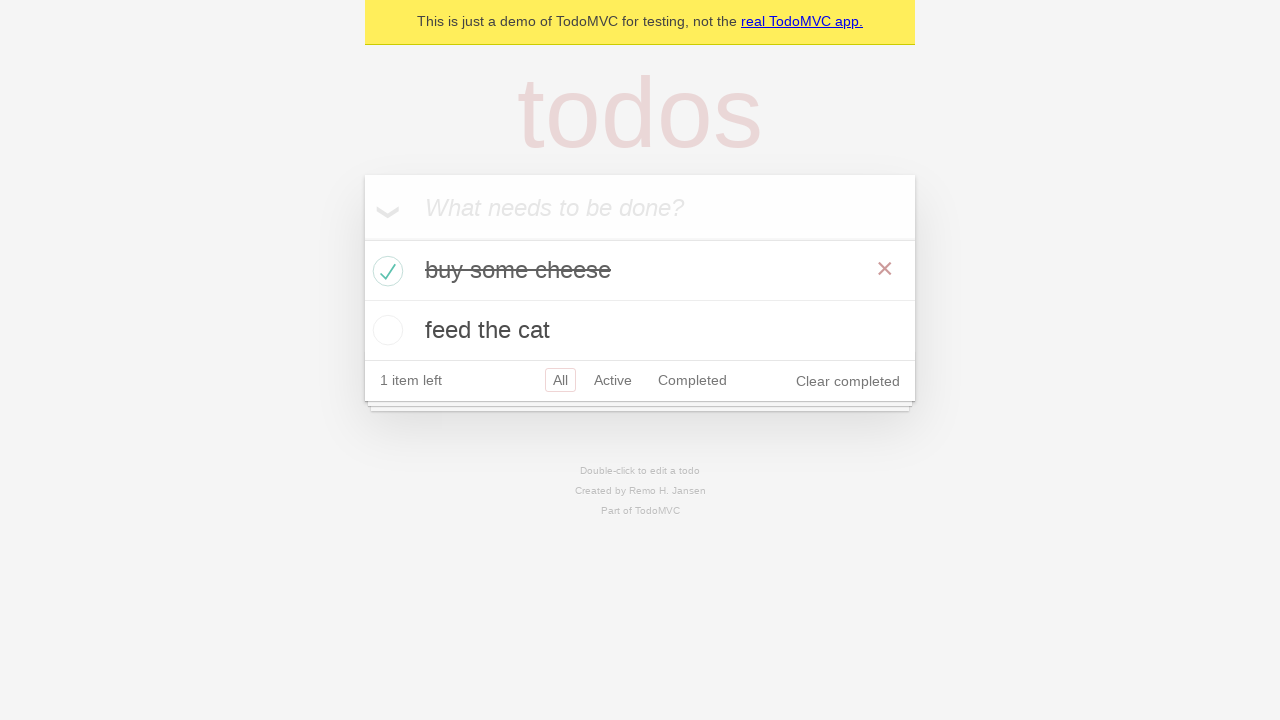

Reloaded page to verify todo data persists
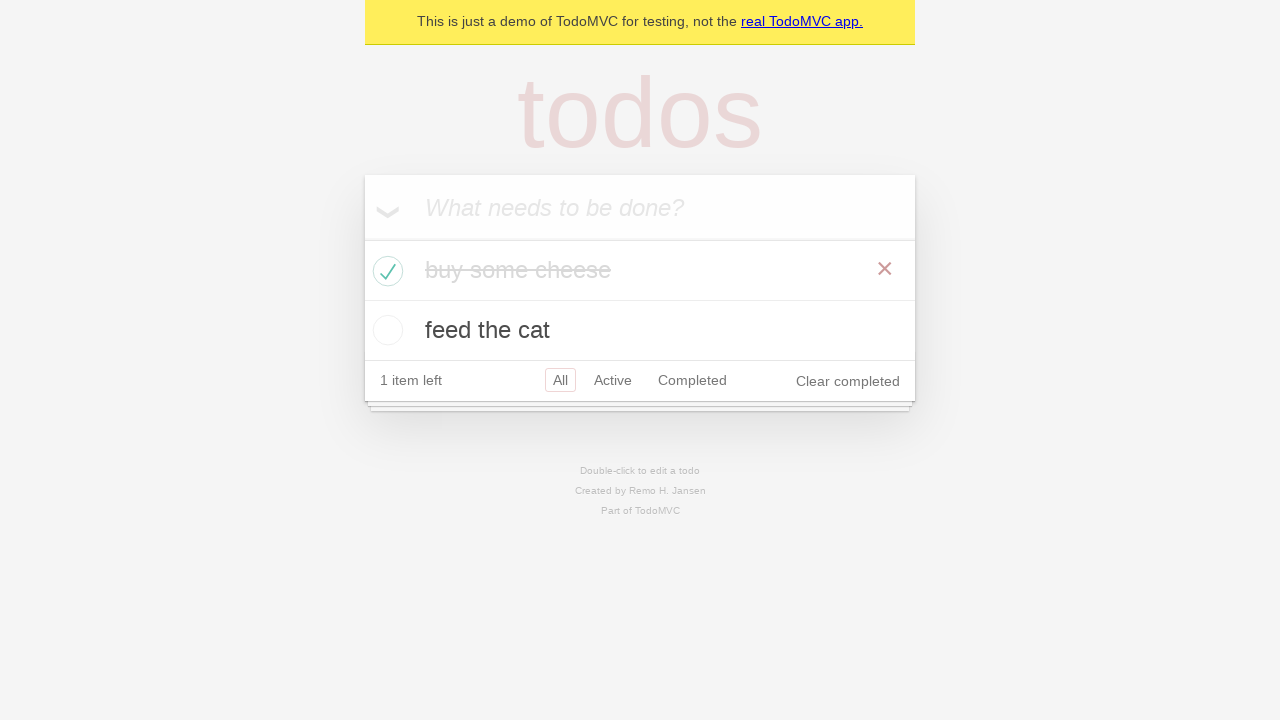

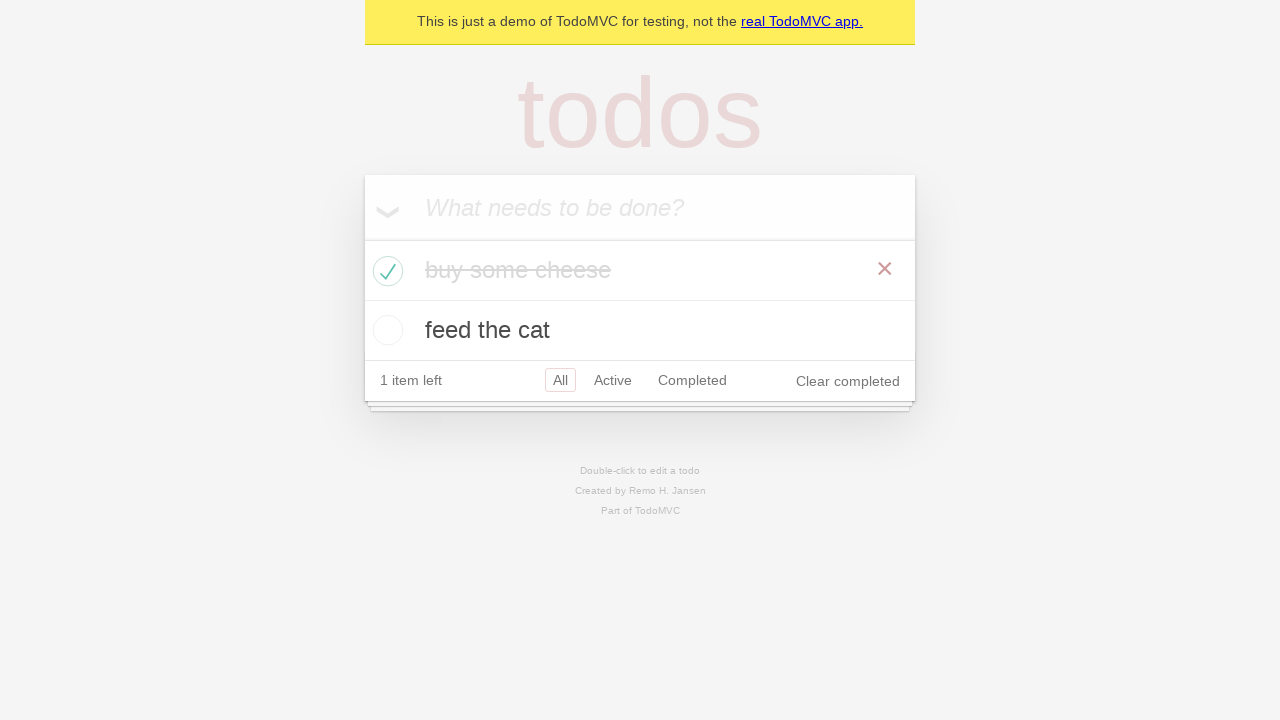